Navigates to the WiserAdvisor financial advisors page and verifies the page loads successfully. The test demonstrates basic browser configuration options like window sizing.

Starting URL: https://www.wiseradvisor.com/financial-advisors.asp

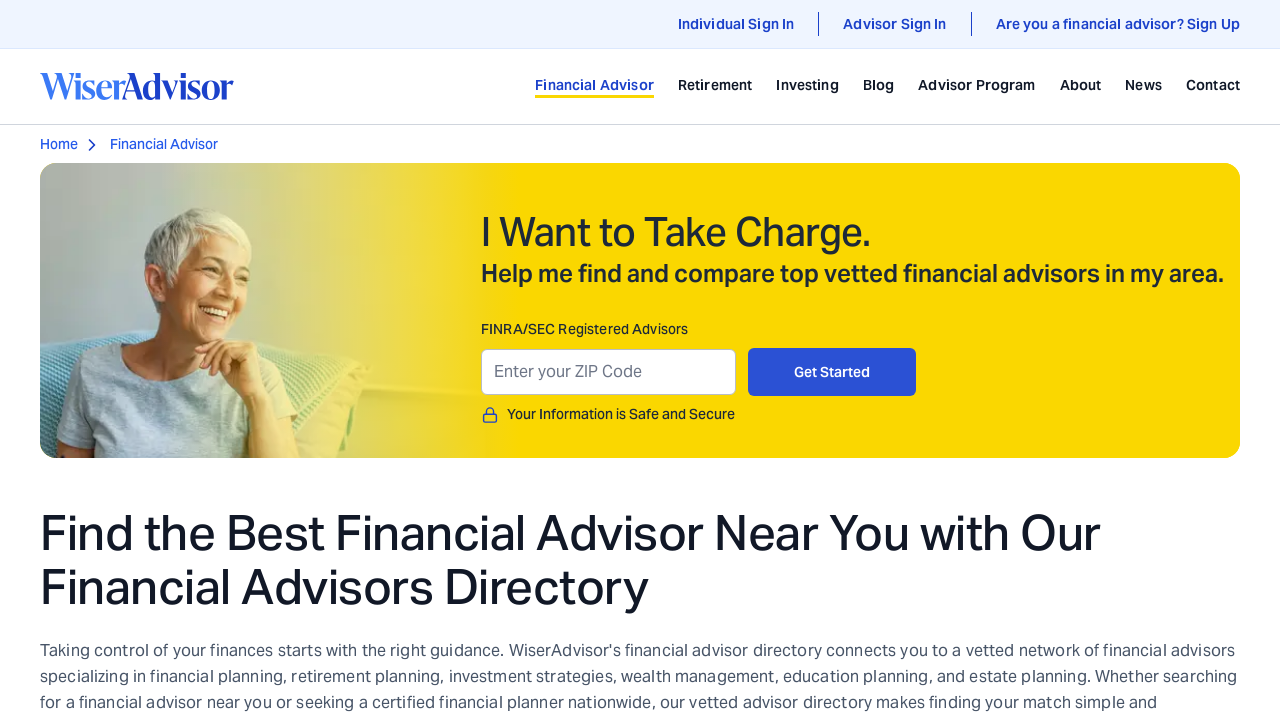

Set viewport size to 800x600
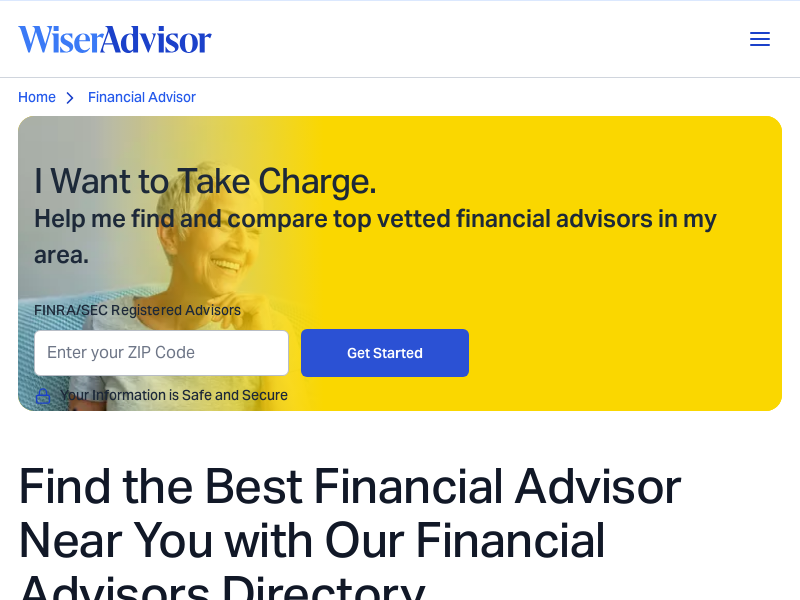

Page DOM content fully loaded
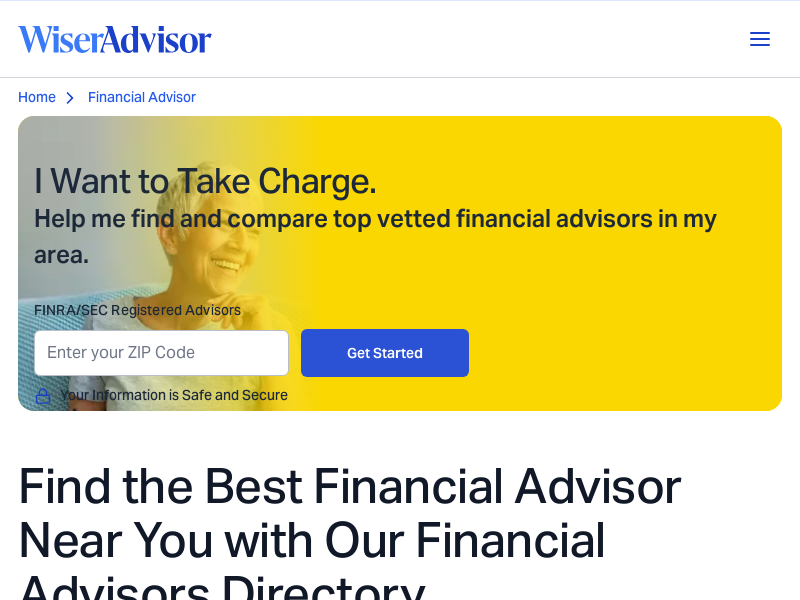

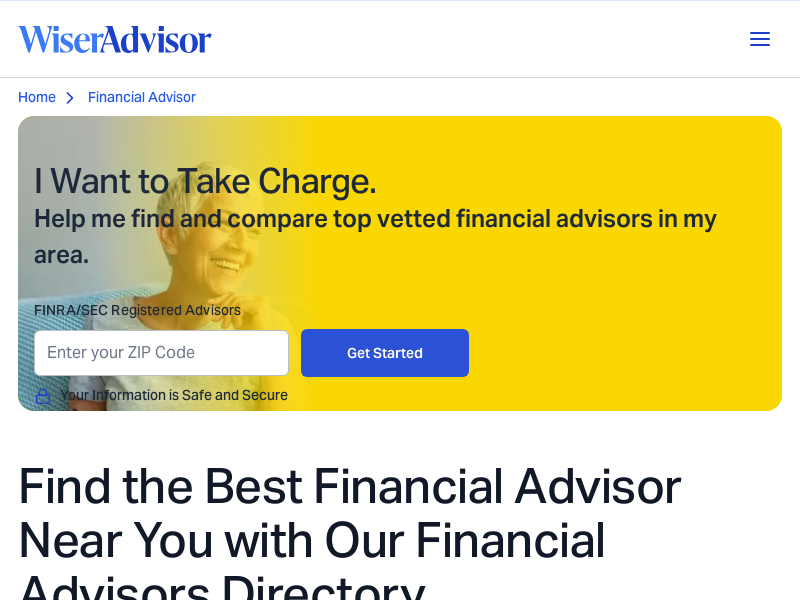